Tests dynamic control removal by clicking the Remove button and verifying the "It's gone!" message appears

Starting URL: https://the-internet.herokuapp.com/dynamic_controls

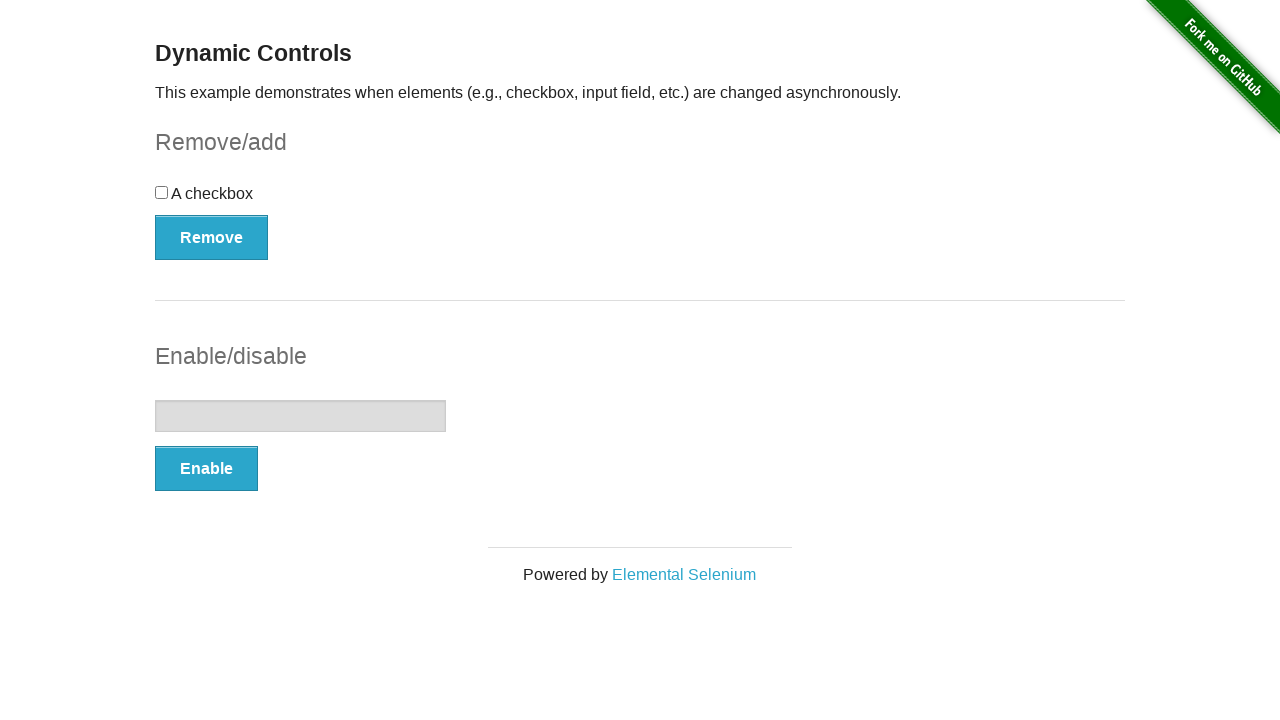

Clicked the Remove button to trigger dynamic control removal at (212, 237) on xpath=//button[text()='Remove']
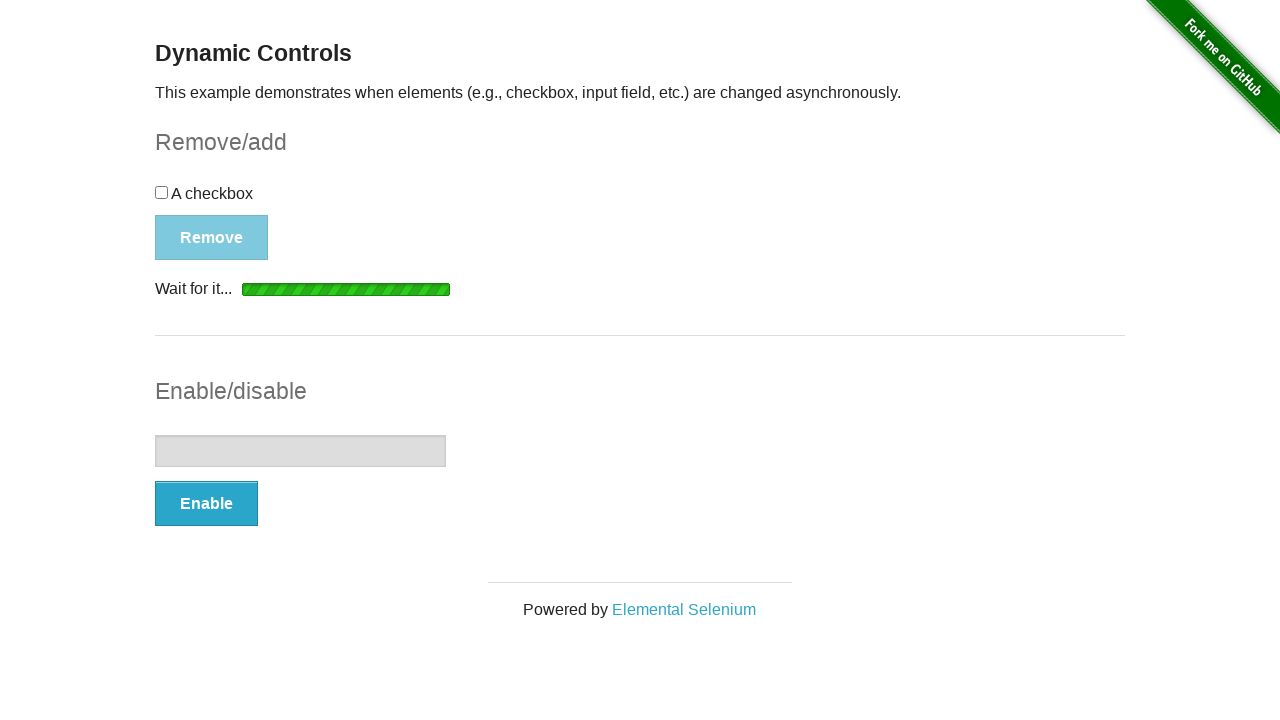

Waited for the message element to become visible
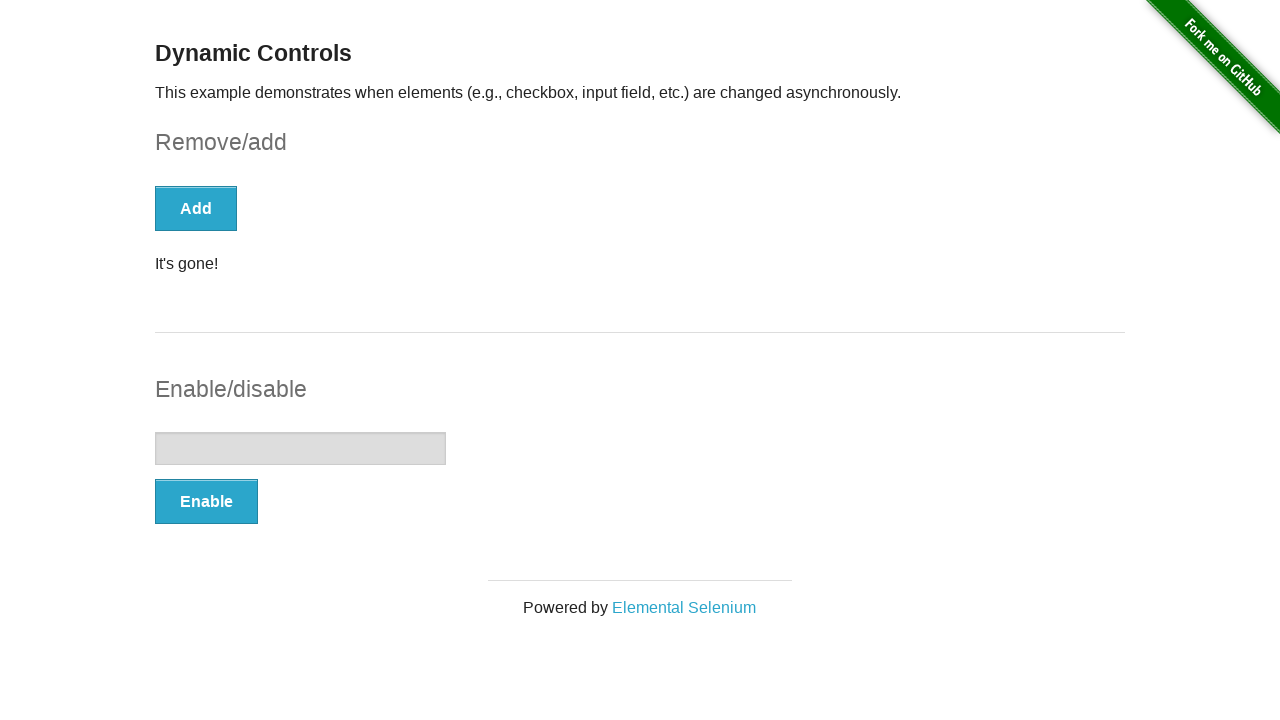

Located the message element
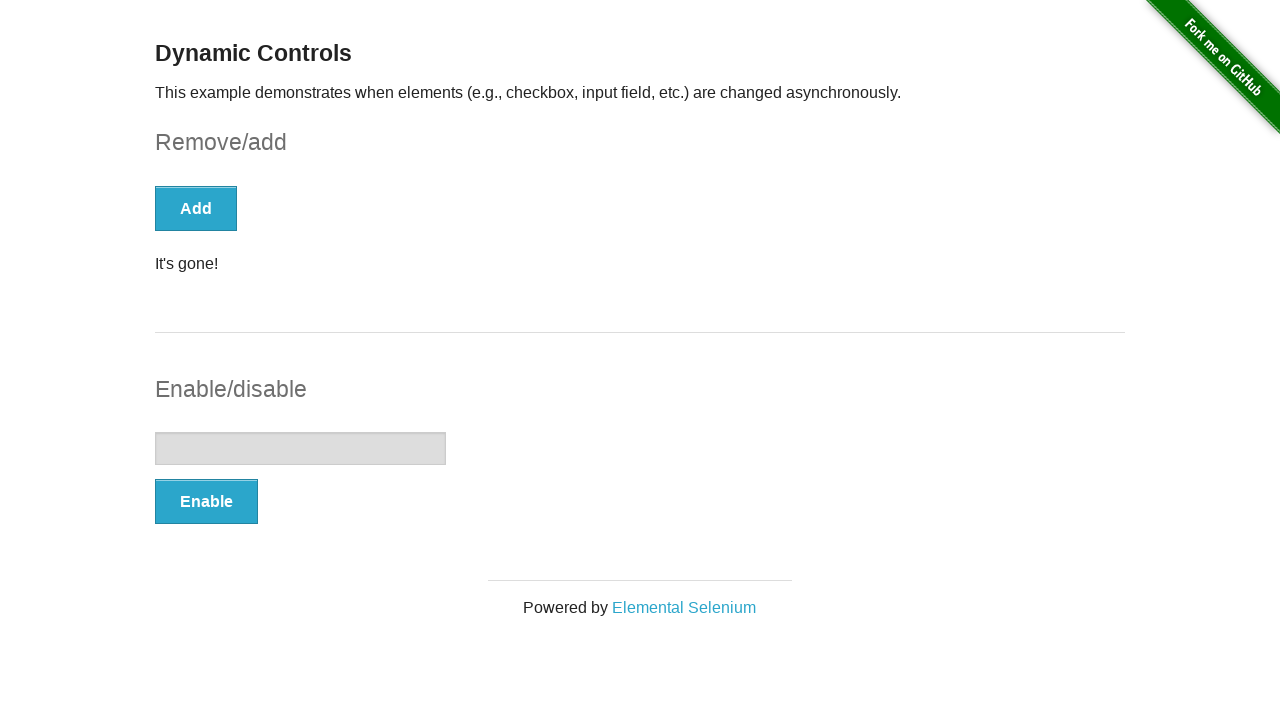

Verified that message displays 'It's gone!'
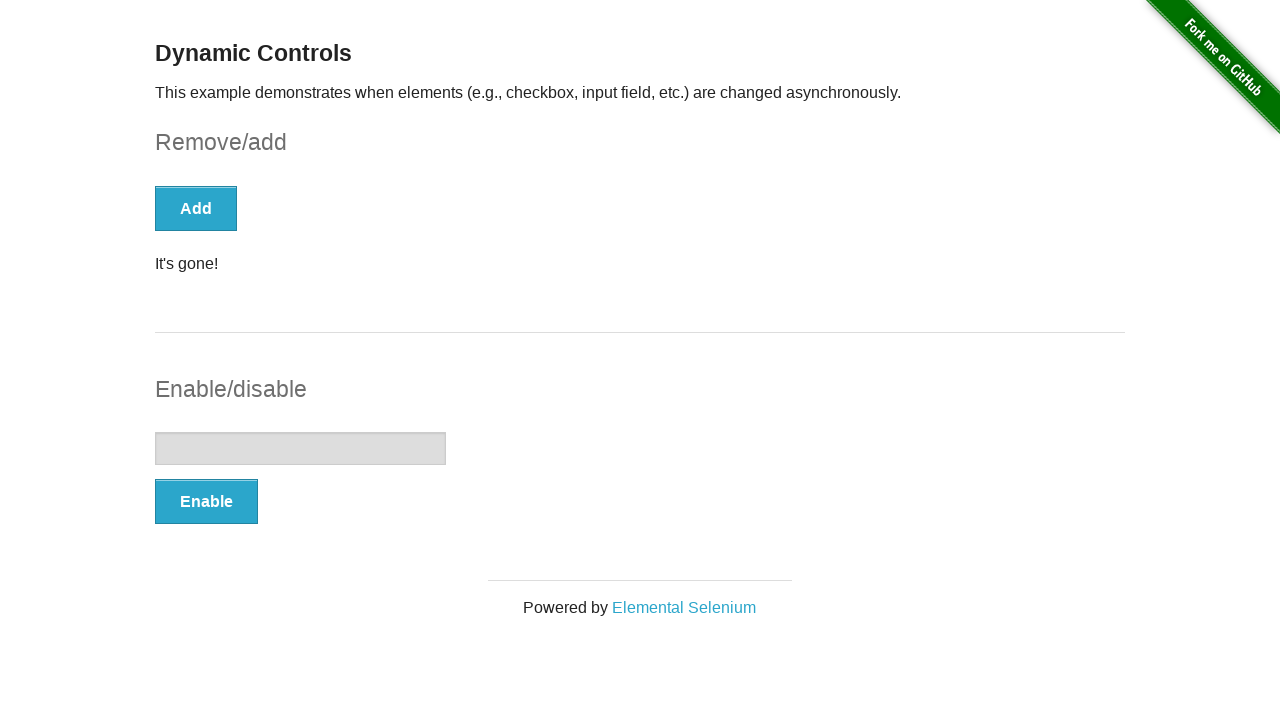

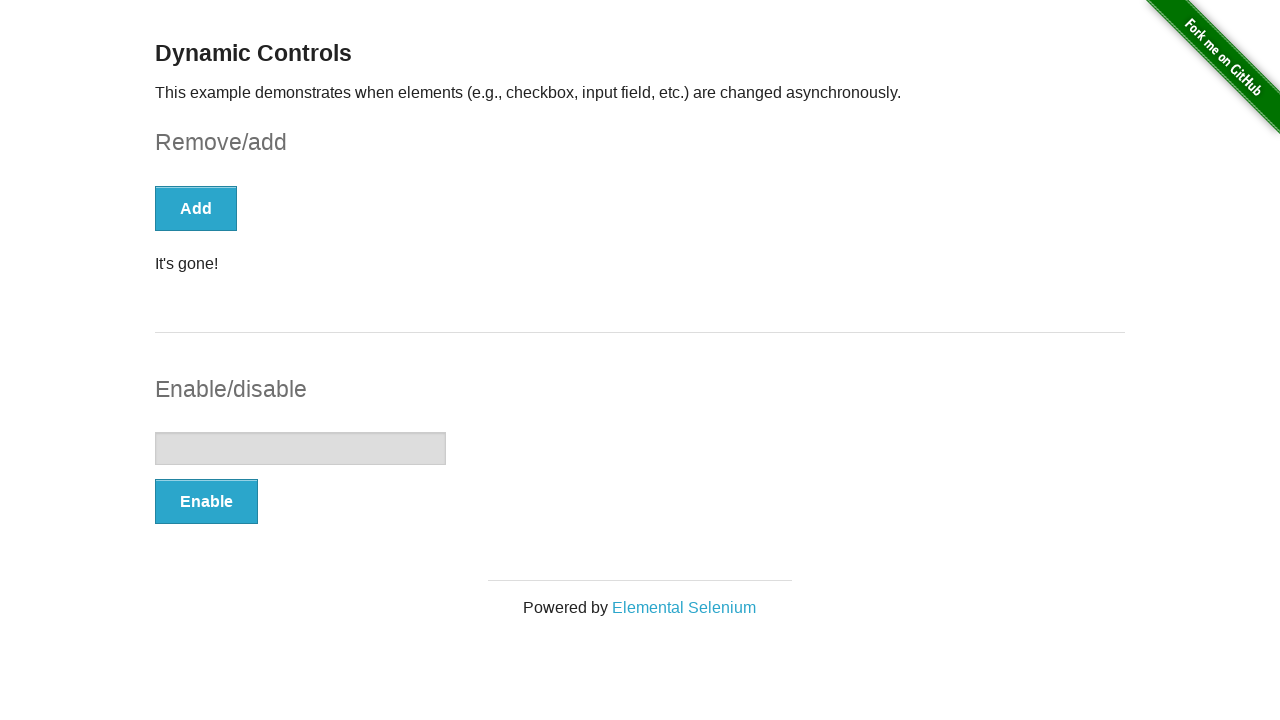